Tests a notification message page by loading it and verifying that a notification message element is displayed, with retry logic for handling intermittent "please try again" messages

Starting URL: http://the-internet.herokuapp.com/notification_message

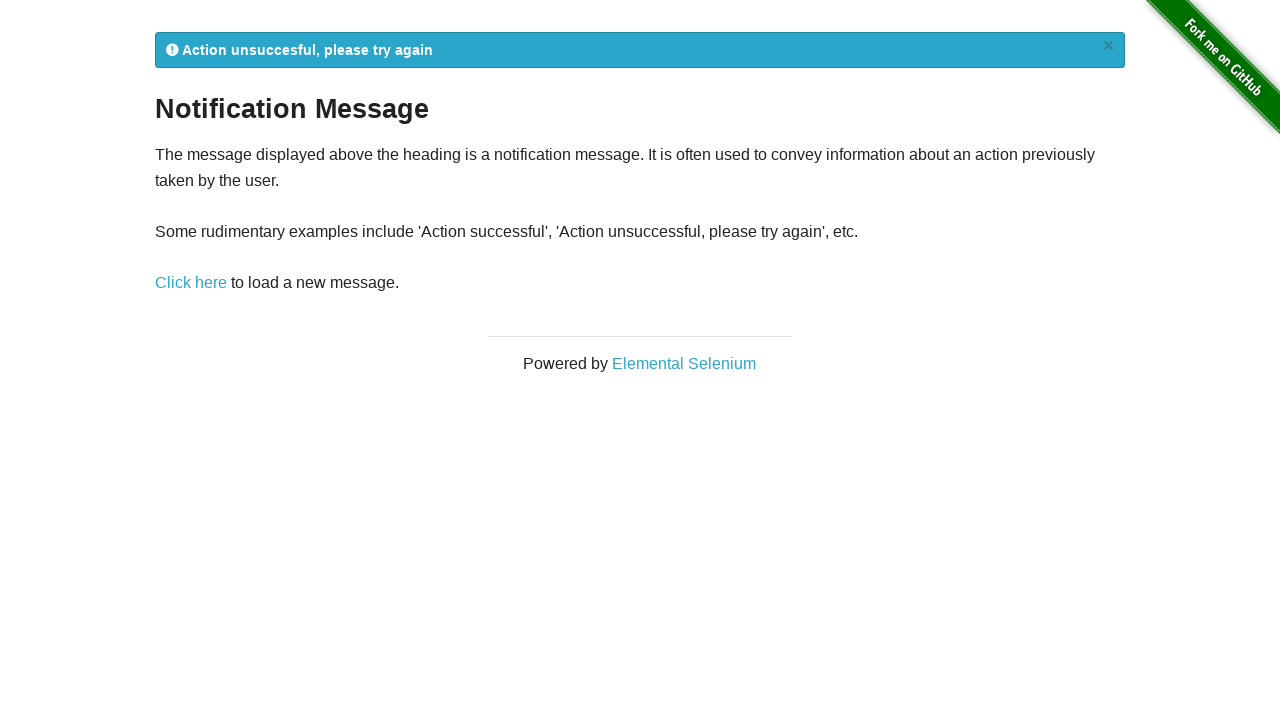

Waited for notification message element to be visible
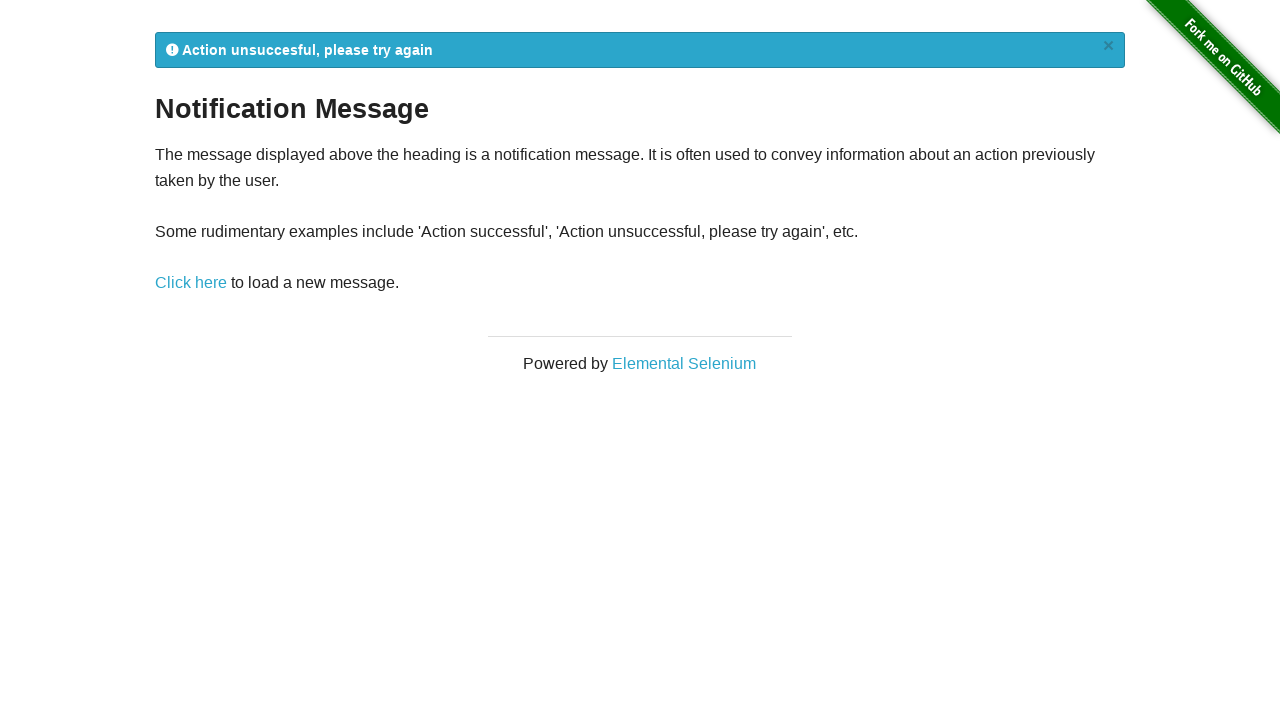

Located notification message element
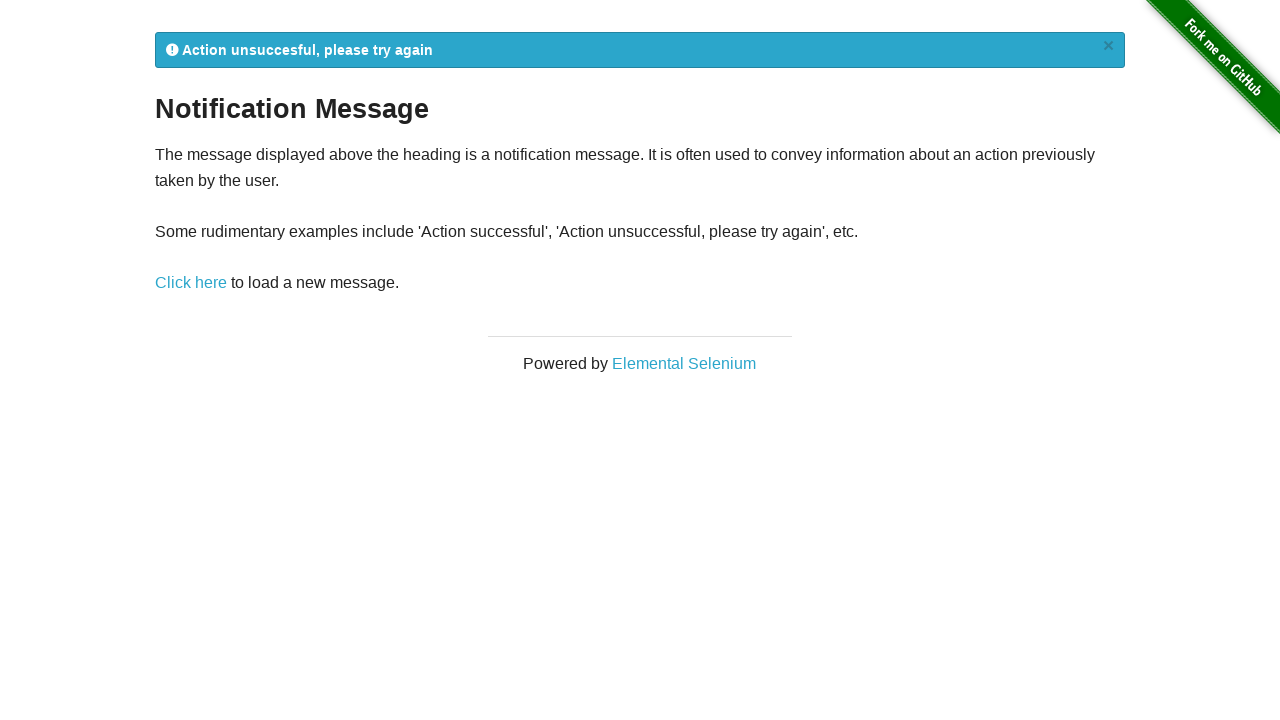

Retrieved notification message text (attempt 1)
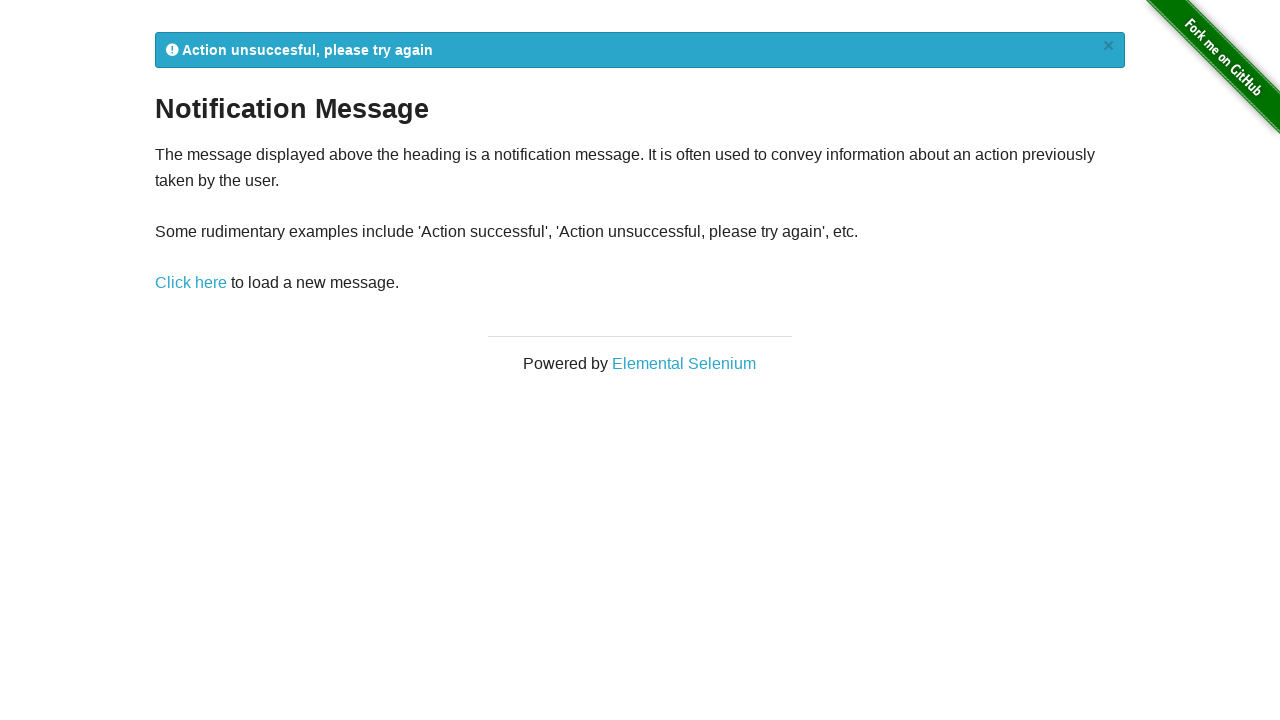

Clicked reload link due to 'please try again' message at (191, 283) on a[href='/notification_message']
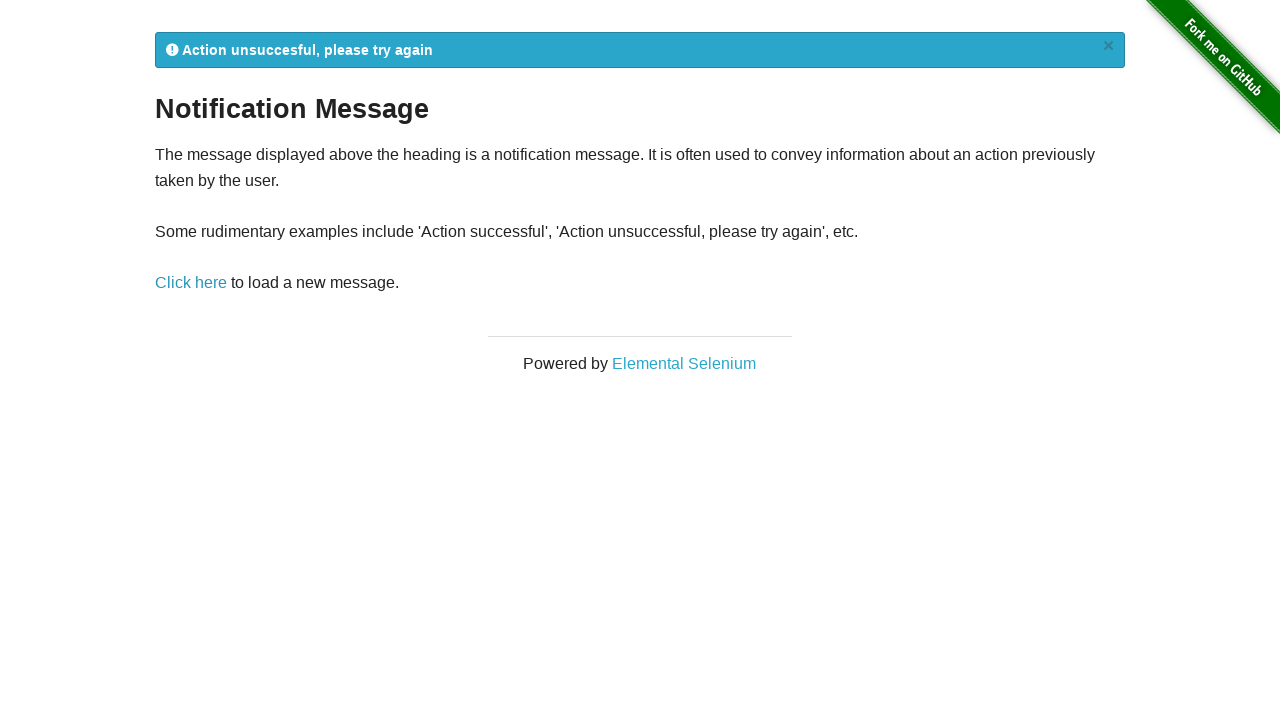

Waited for notification message element after reload
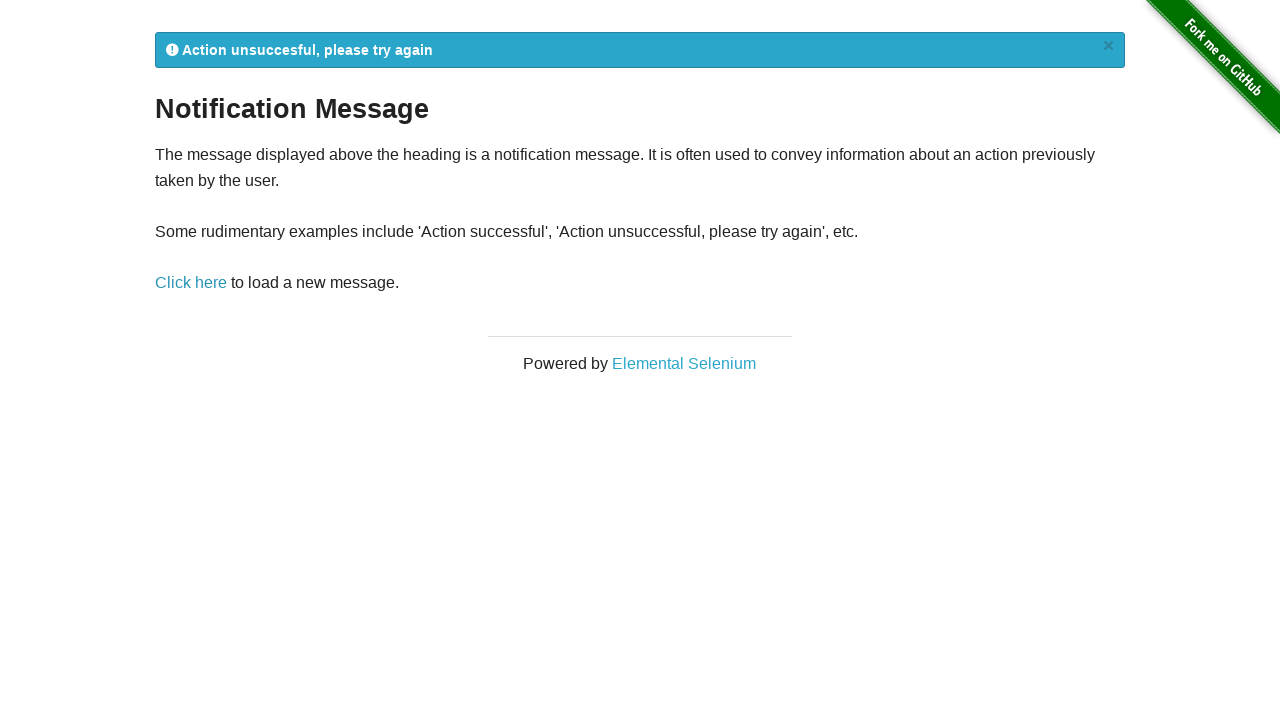

Retrieved notification message text (attempt 2)
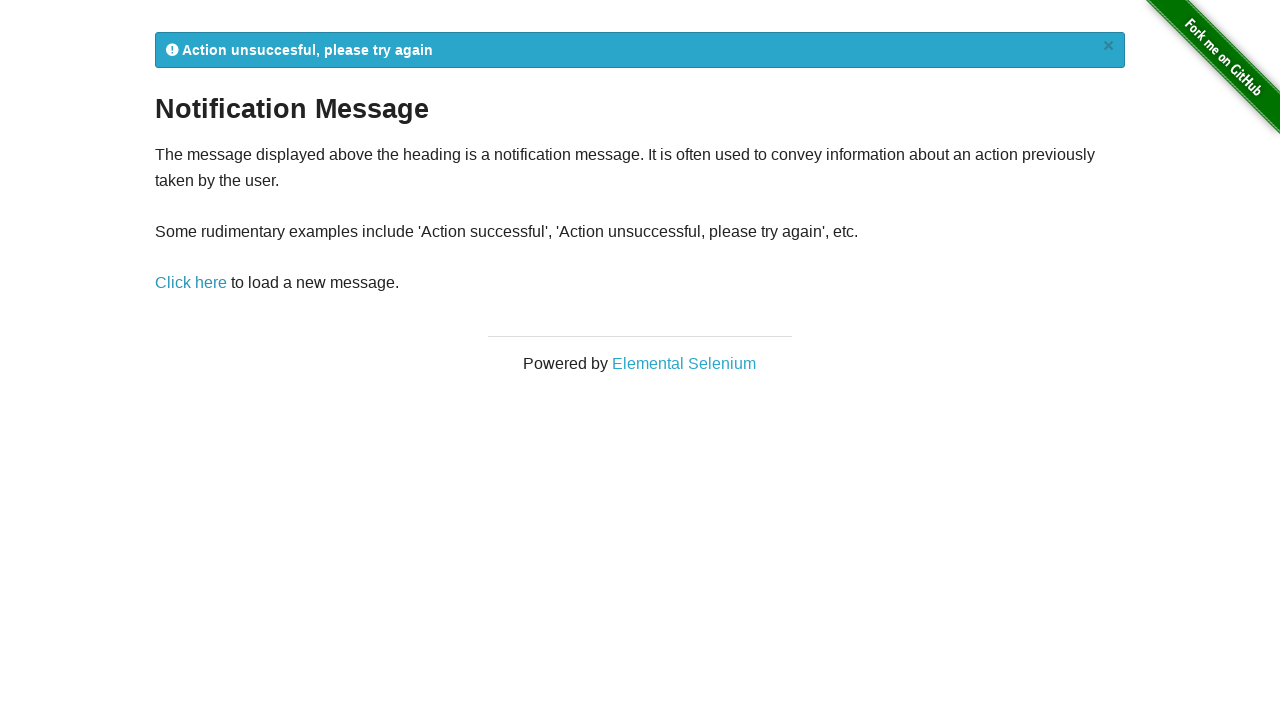

Clicked reload link due to 'please try again' message at (191, 283) on a[href='/notification_message']
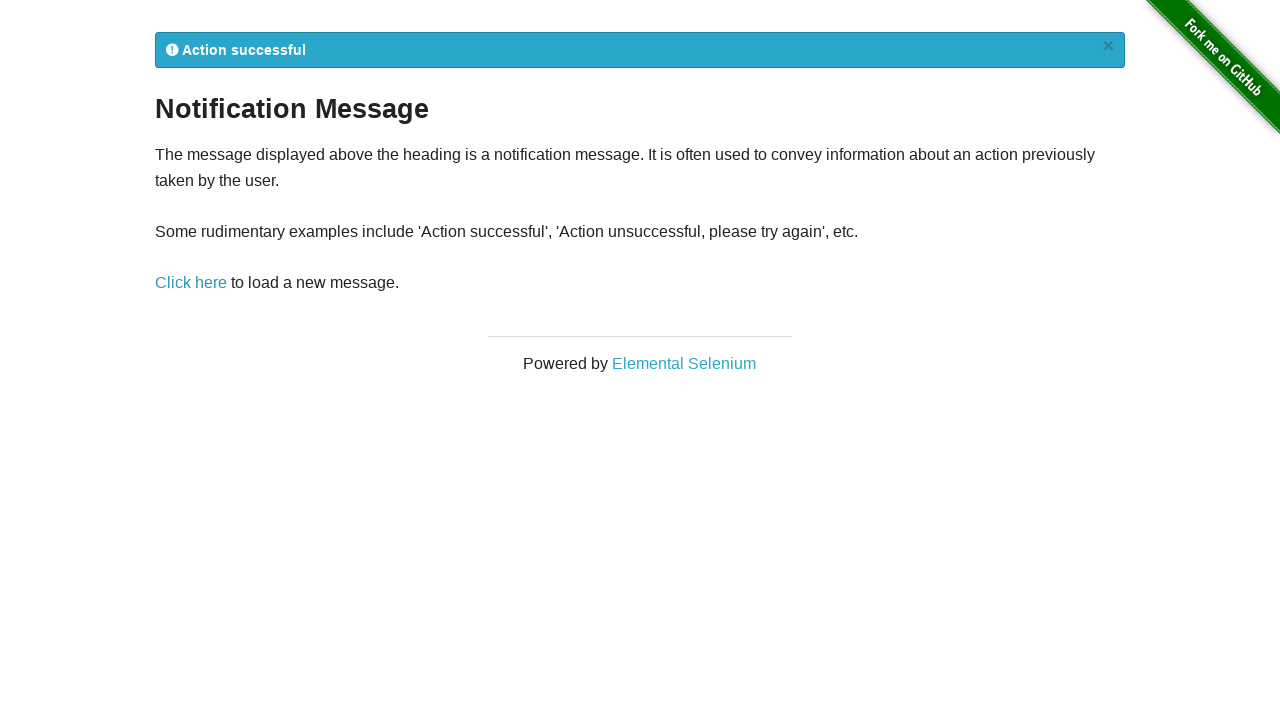

Waited for notification message element after reload
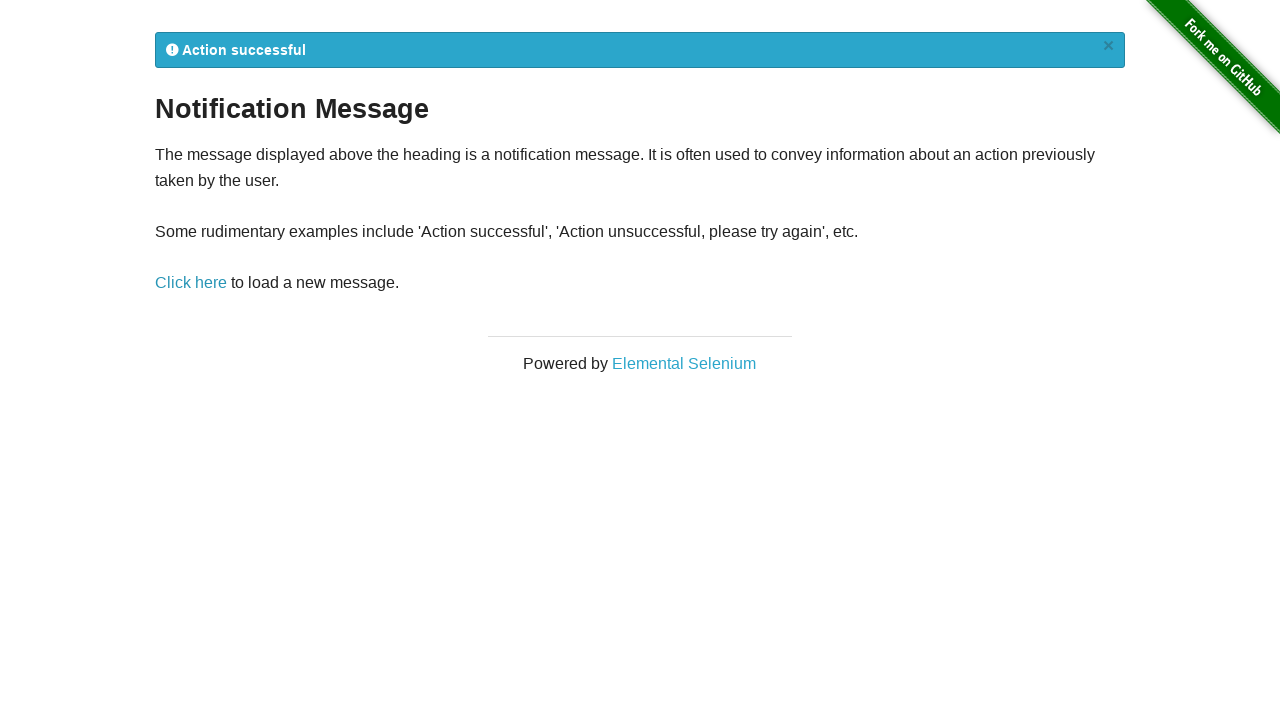

Retrieved notification message text (attempt 3)
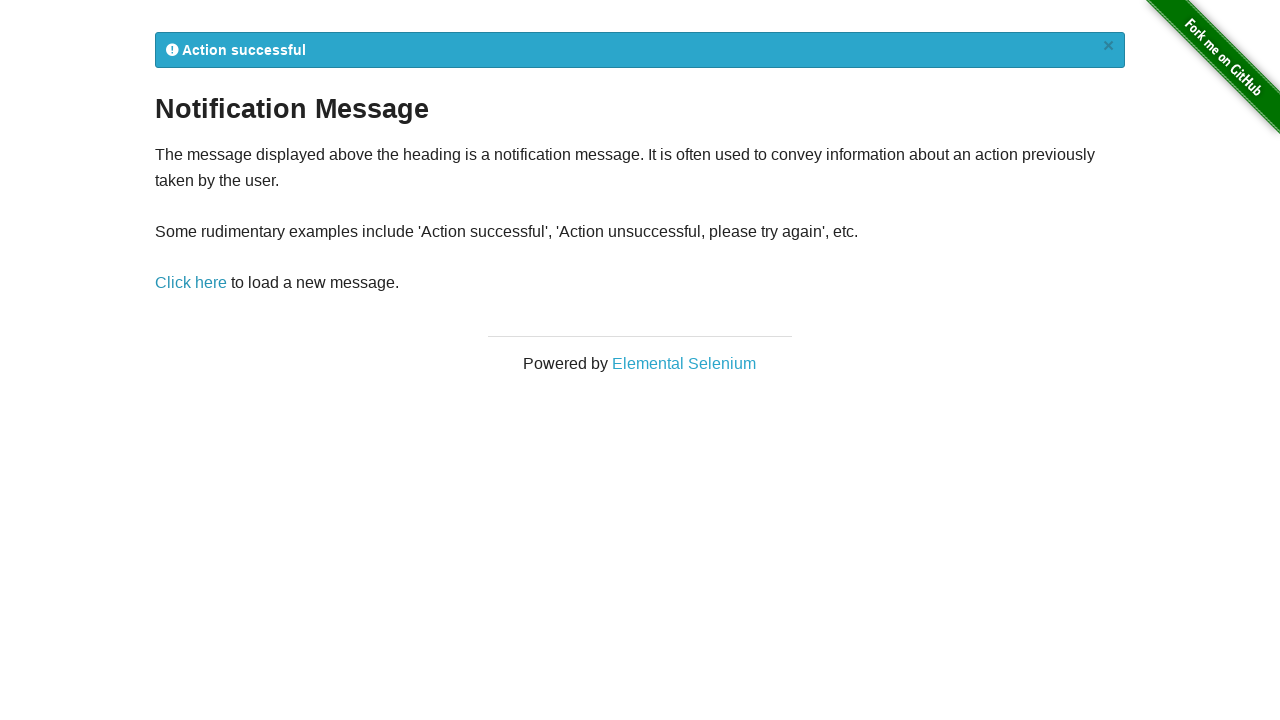

Final verification: notification message element is displayed
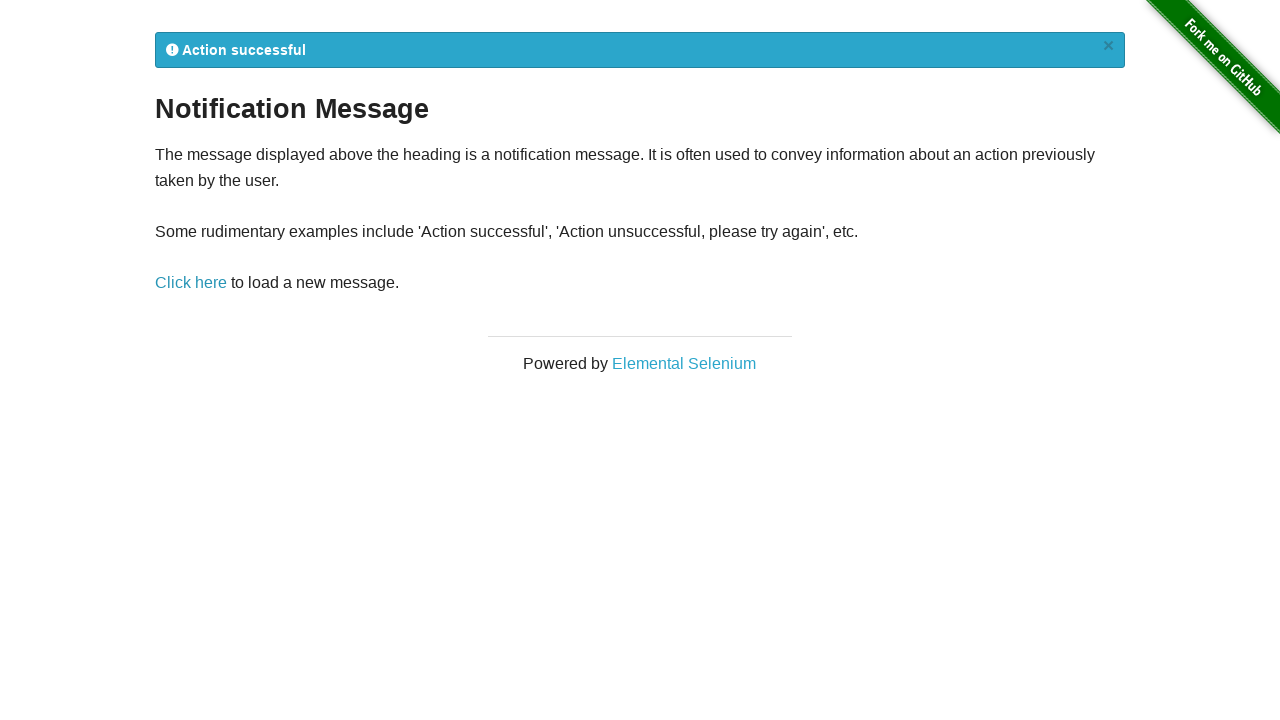

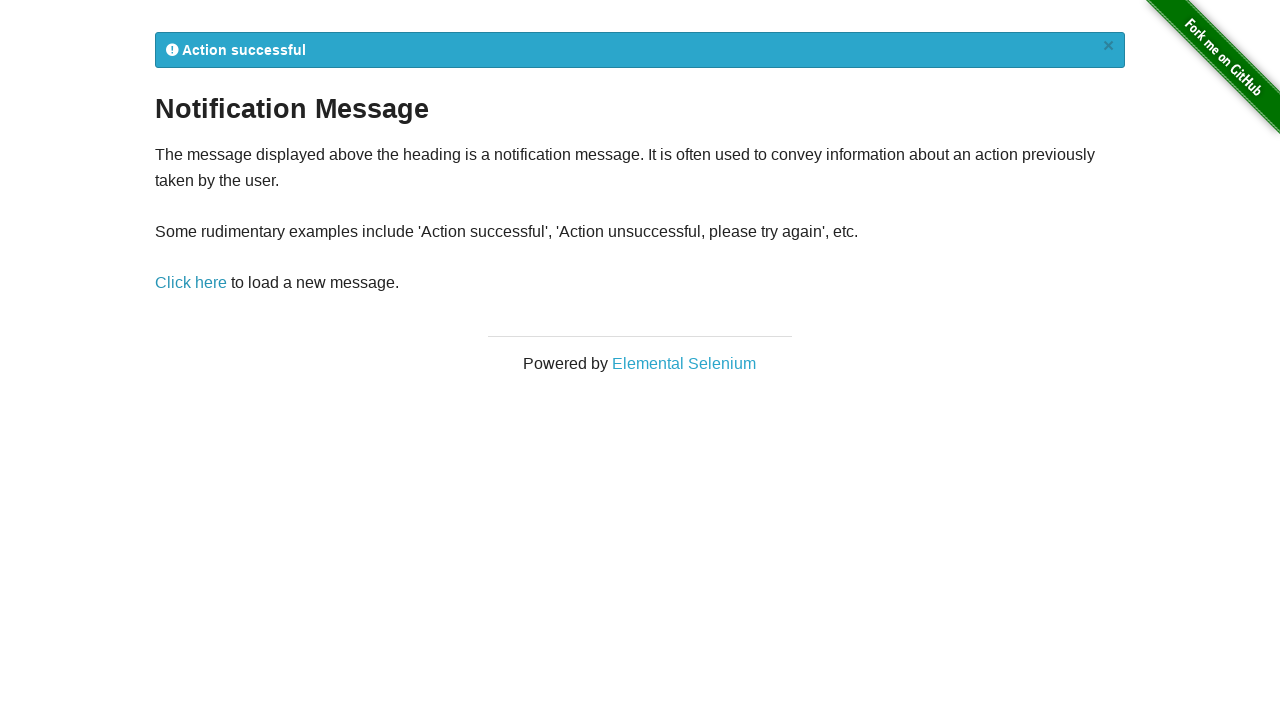